Tests clearing the complete state of all items by checking and then unchecking the toggle all checkbox

Starting URL: https://demo.playwright.dev/todomvc

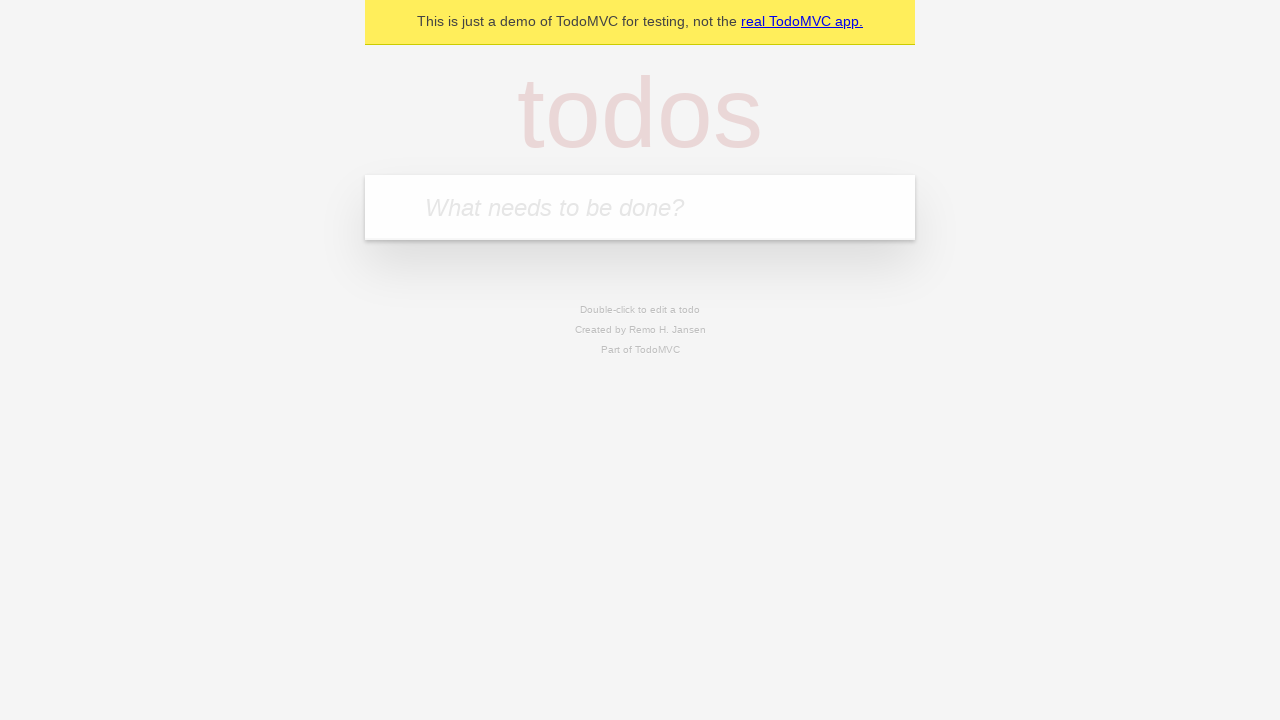

Located the 'What needs to be done?' input field
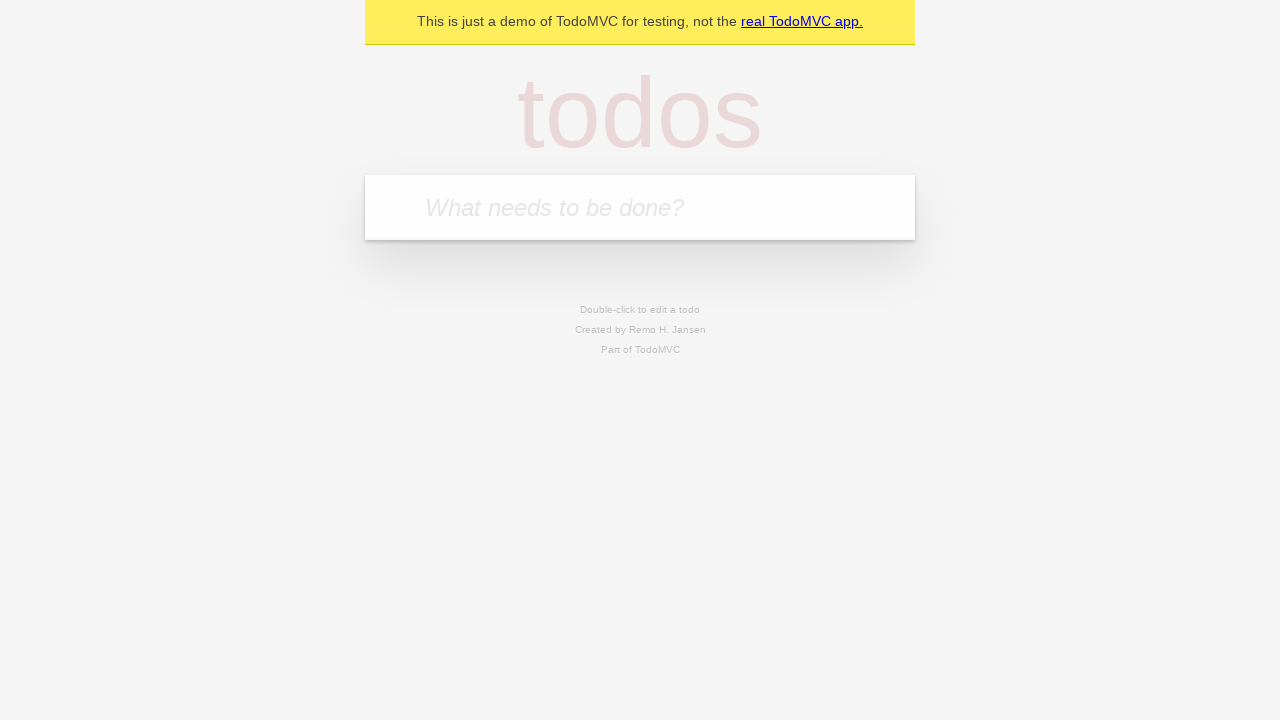

Filled todo input with 'buy some cheese' on internal:attr=[placeholder="What needs to be done?"i]
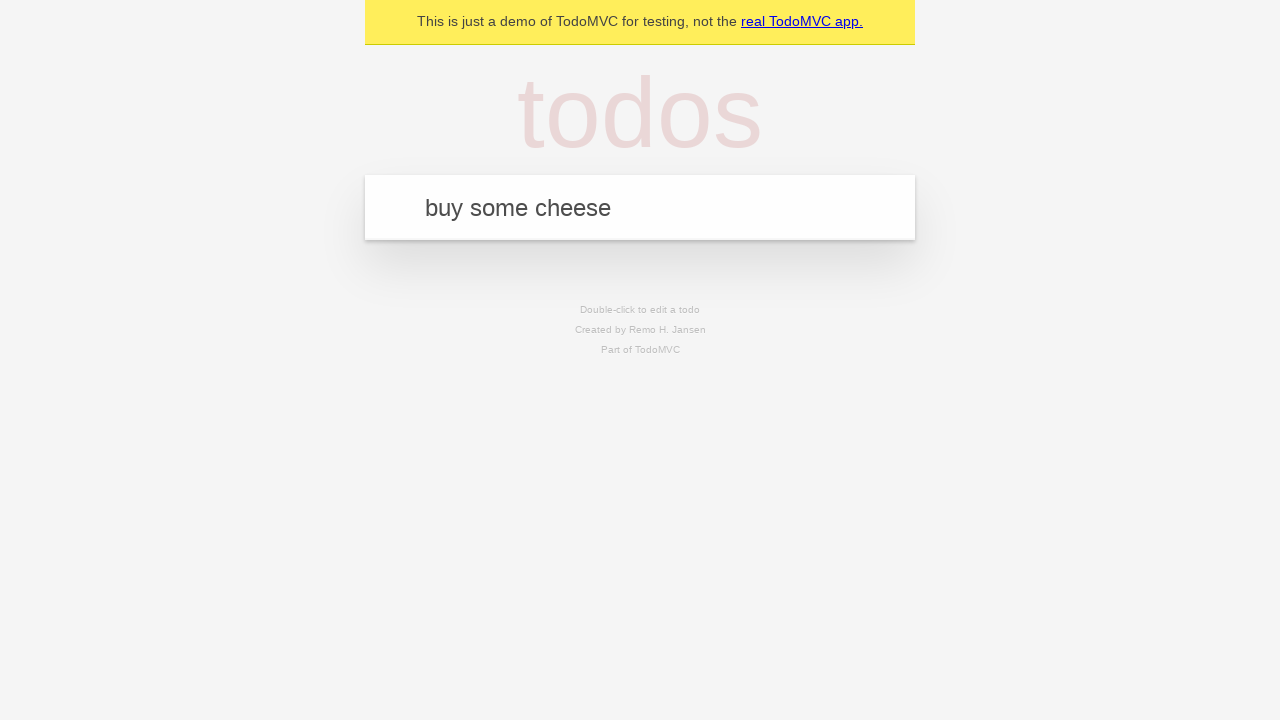

Pressed Enter to create todo 'buy some cheese' on internal:attr=[placeholder="What needs to be done?"i]
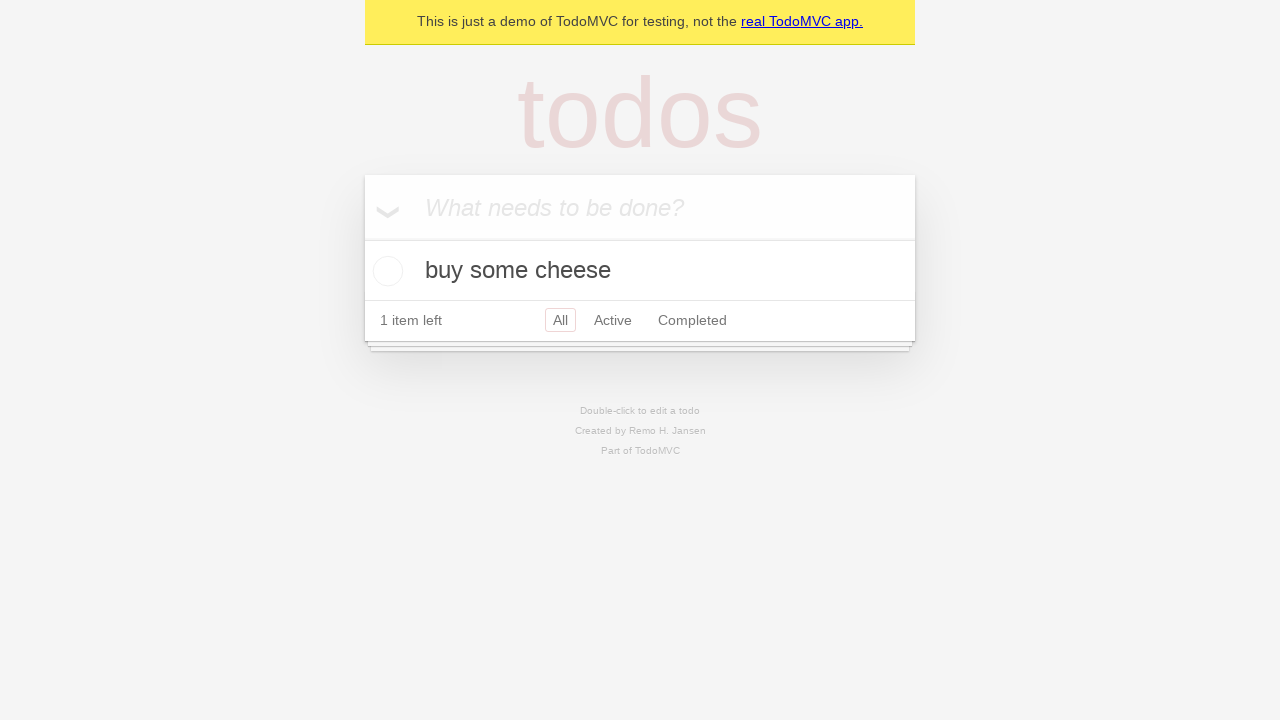

Filled todo input with 'feed the cat' on internal:attr=[placeholder="What needs to be done?"i]
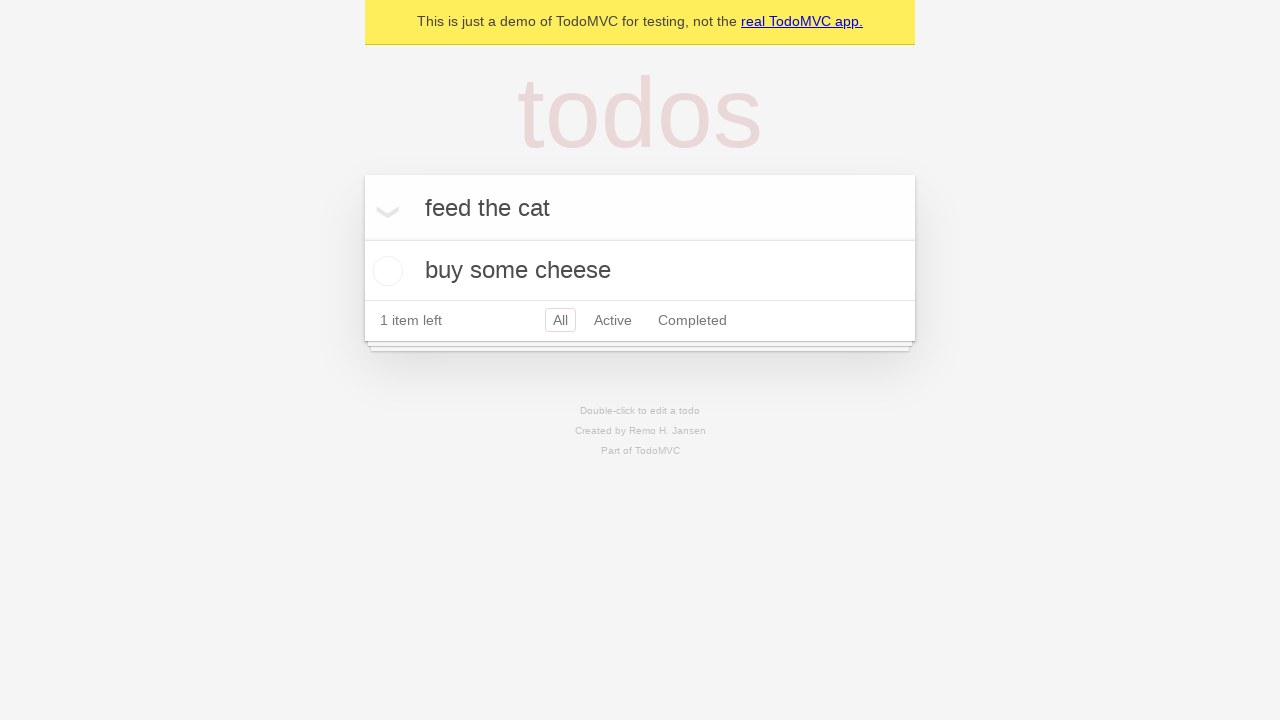

Pressed Enter to create todo 'feed the cat' on internal:attr=[placeholder="What needs to be done?"i]
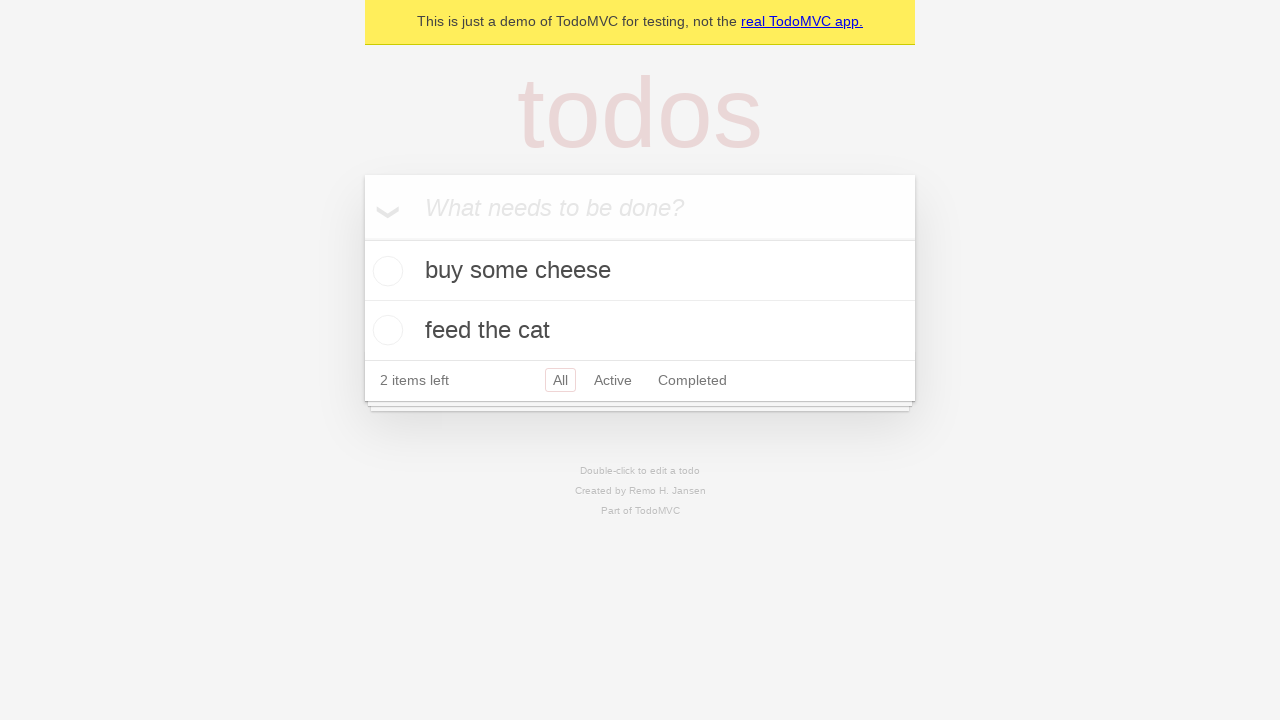

Filled todo input with 'book a doctors appointment' on internal:attr=[placeholder="What needs to be done?"i]
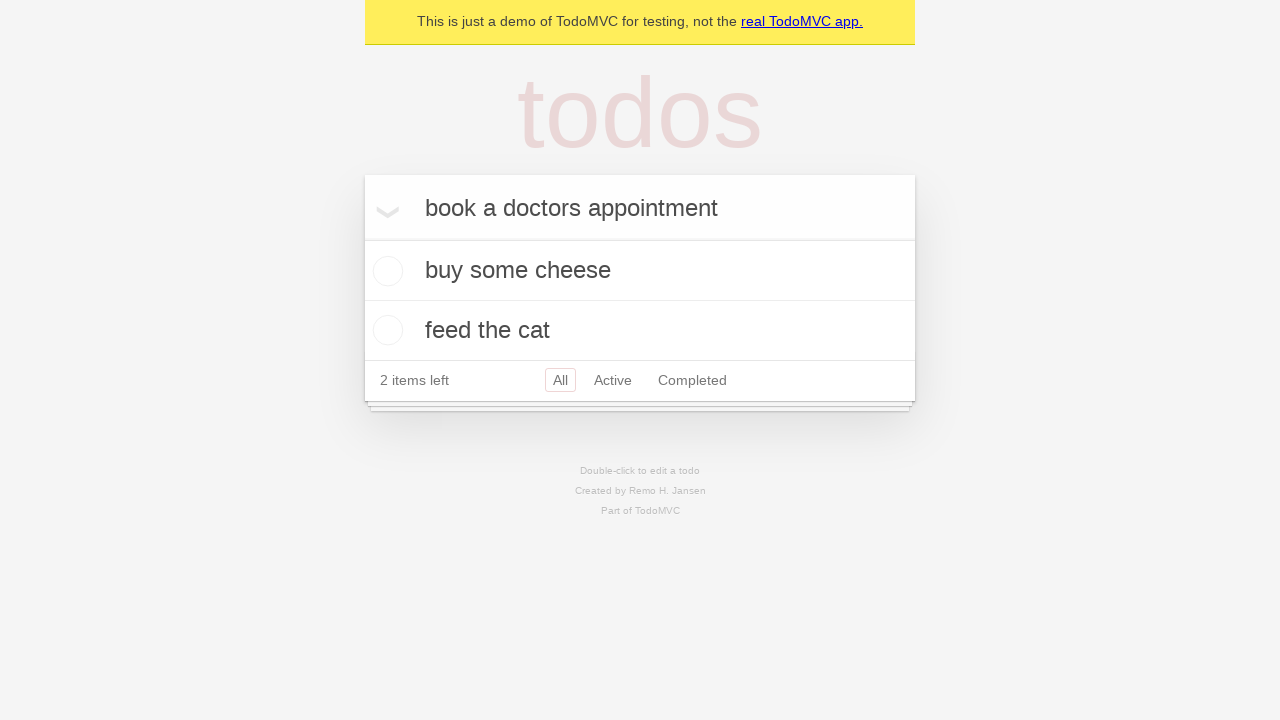

Pressed Enter to create todo 'book a doctors appointment' on internal:attr=[placeholder="What needs to be done?"i]
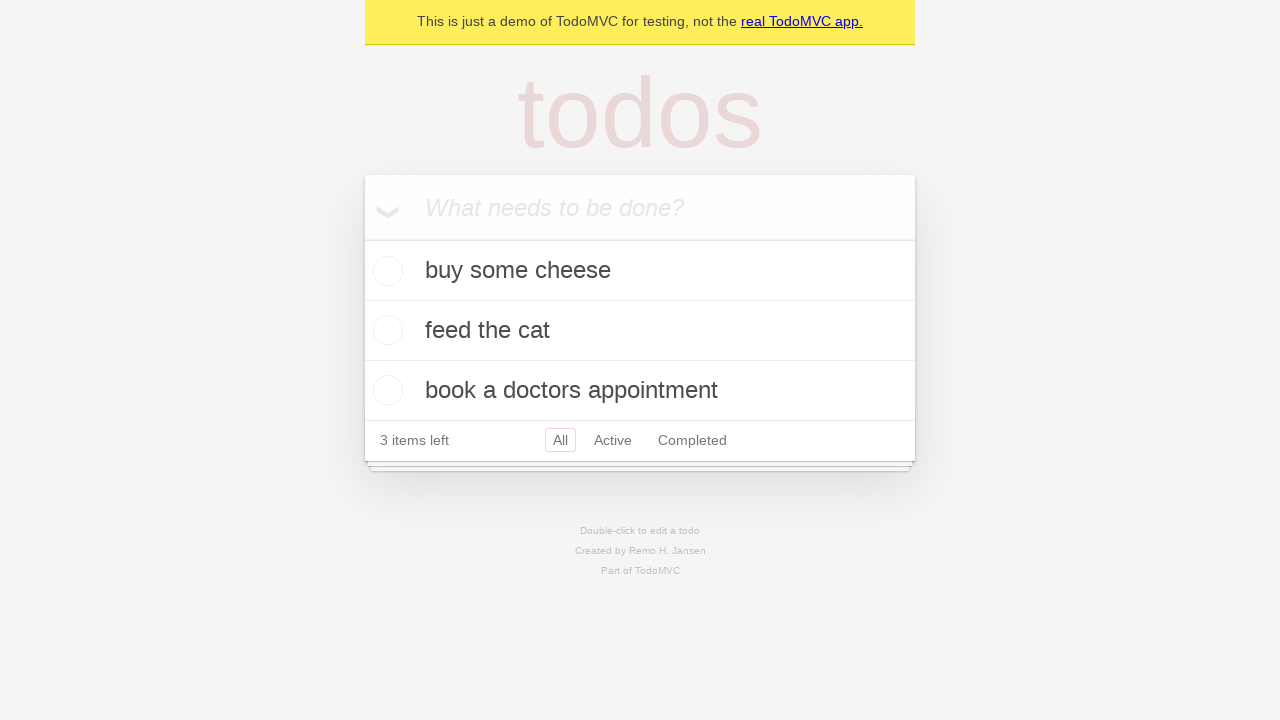

Located the 'Mark all as complete' toggle checkbox
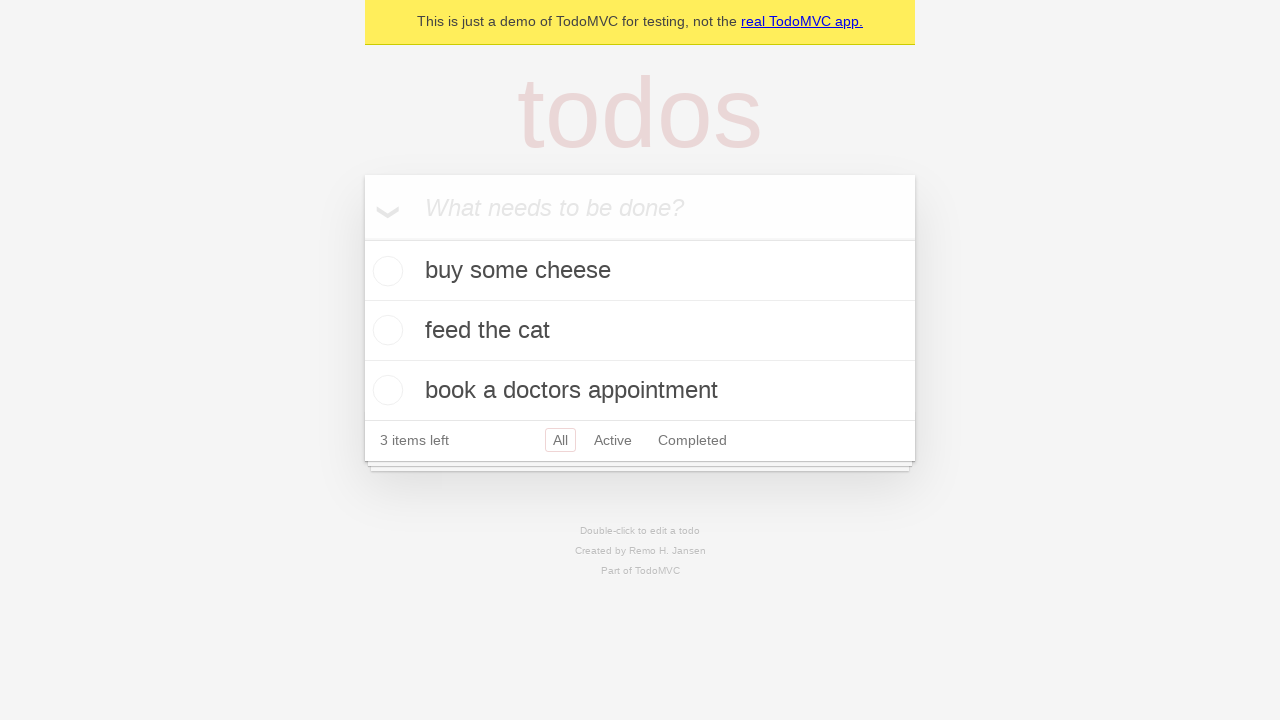

Checked the 'Mark all as complete' toggle to mark all items as complete at (362, 238) on internal:label="Mark all as complete"i
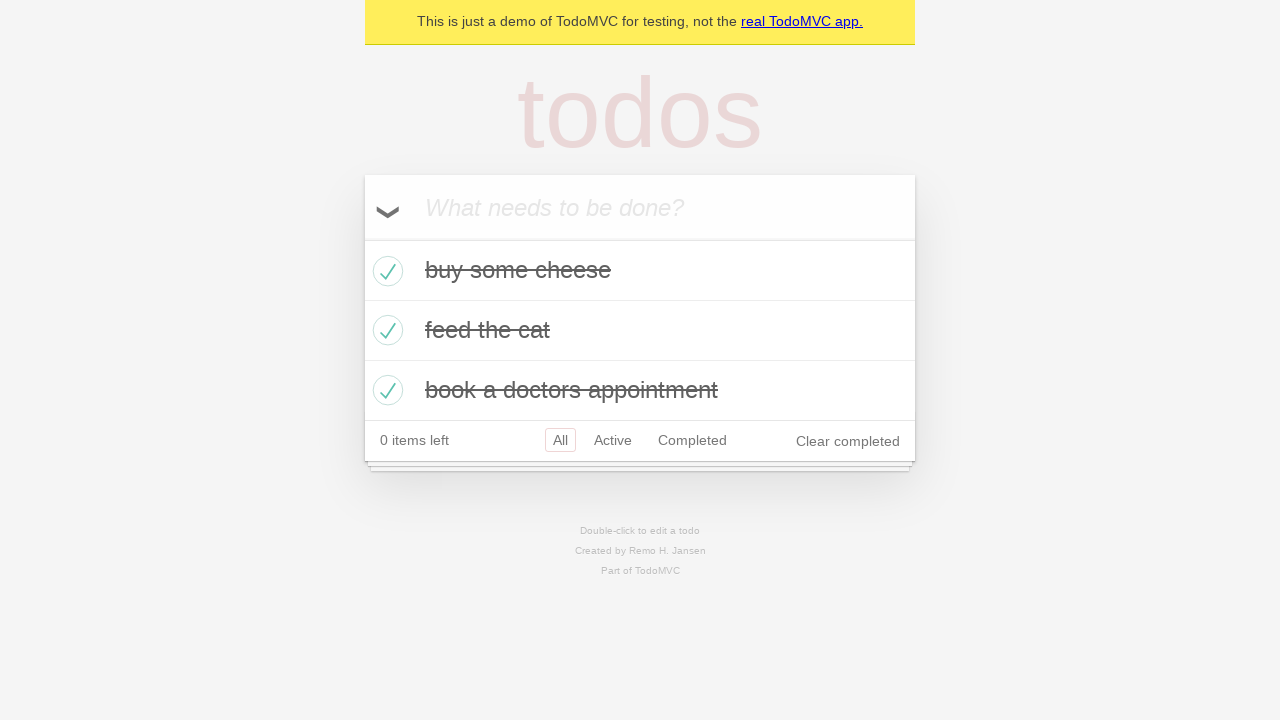

Unchecked the 'Mark all as complete' toggle to clear the complete state of all items at (362, 238) on internal:label="Mark all as complete"i
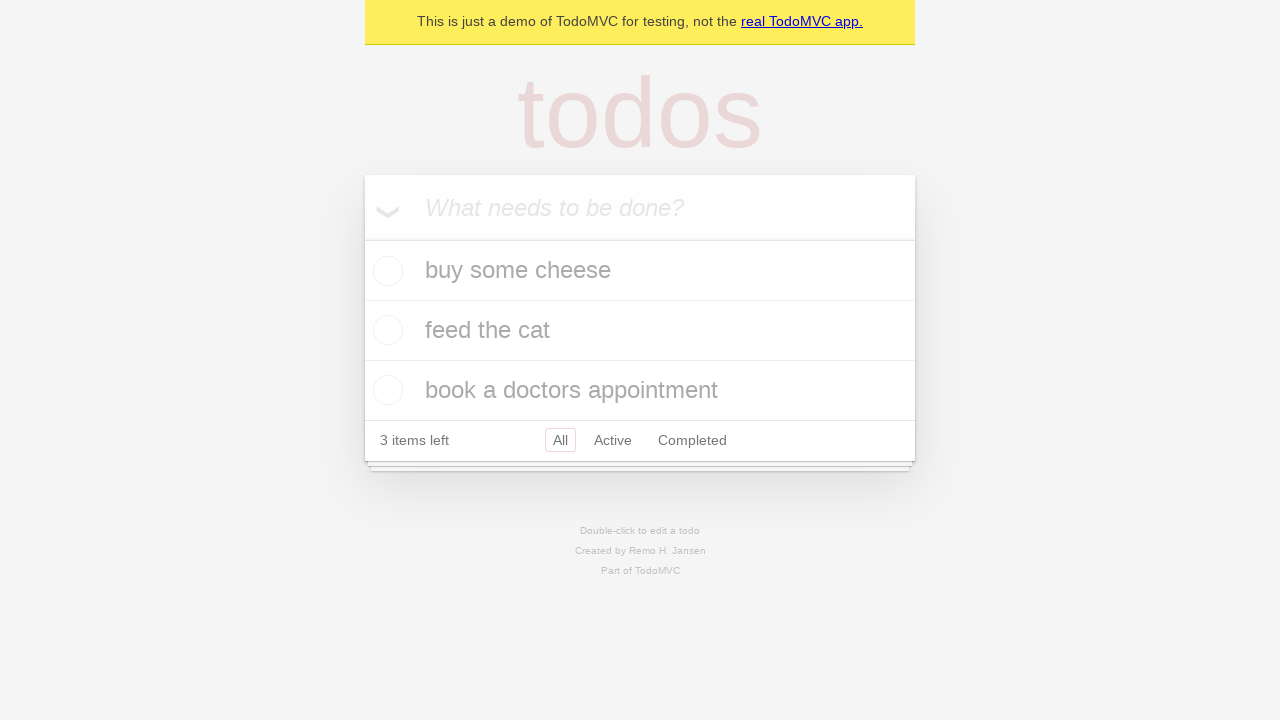

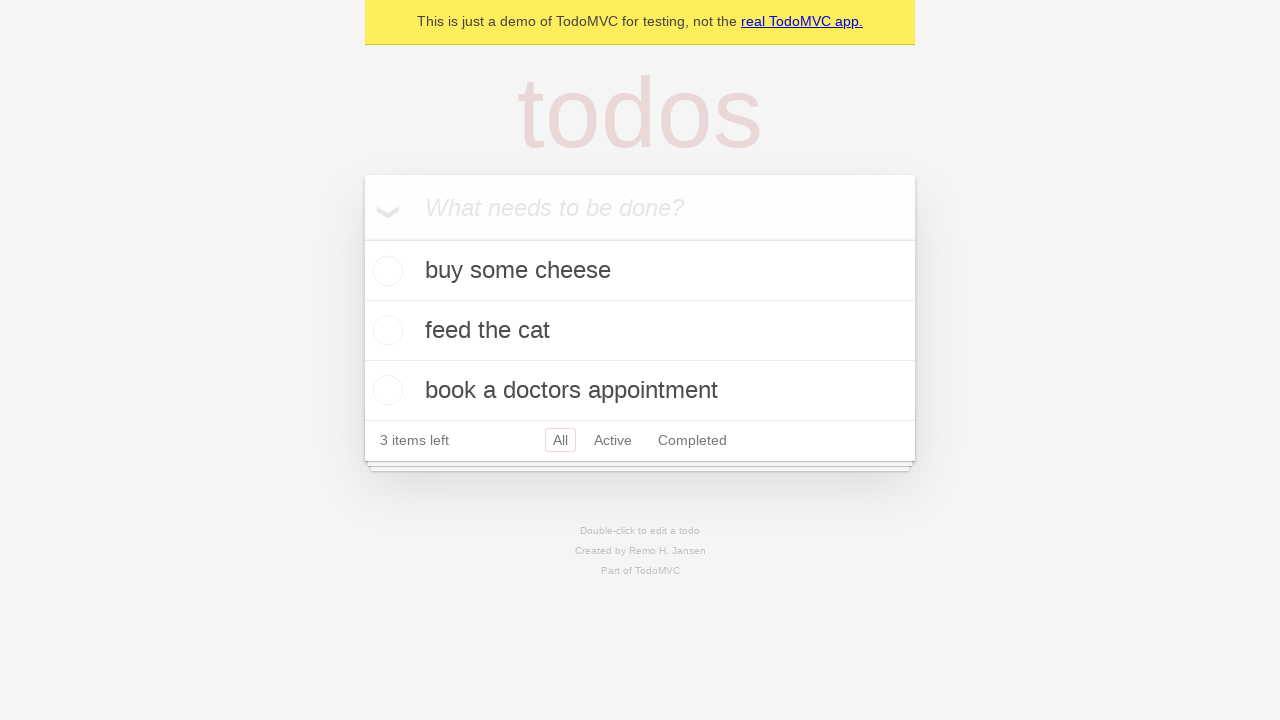